Tests that dynamic content changes after page refresh by comparing text elements before and after refreshing the page

Starting URL: https://the-internet.herokuapp.com/dynamic_content

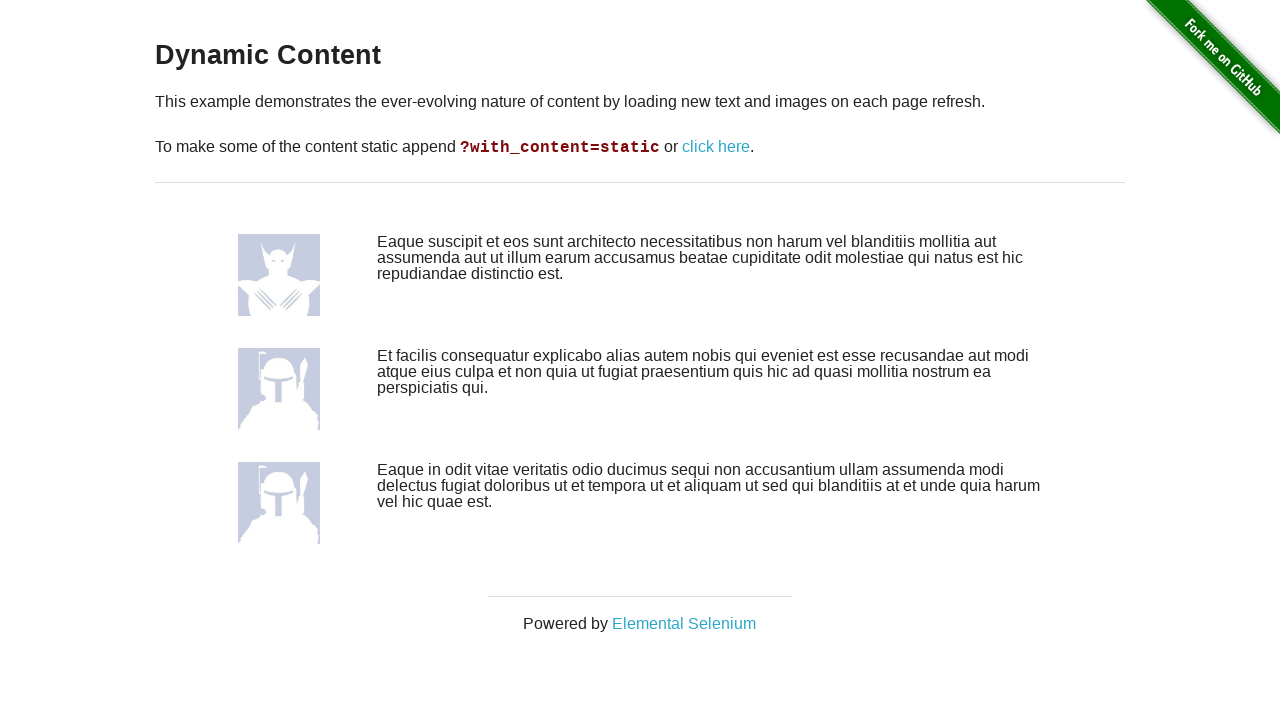

Waited for dynamic content elements to load
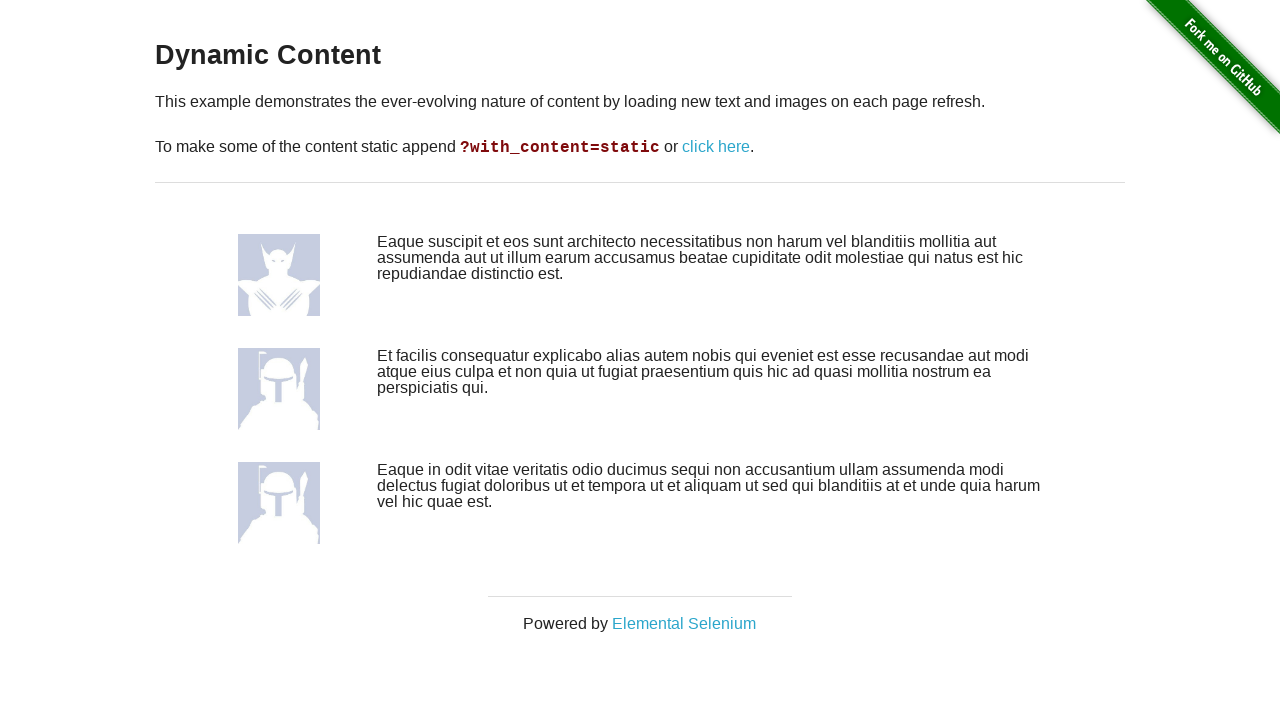

Retrieved initial content elements
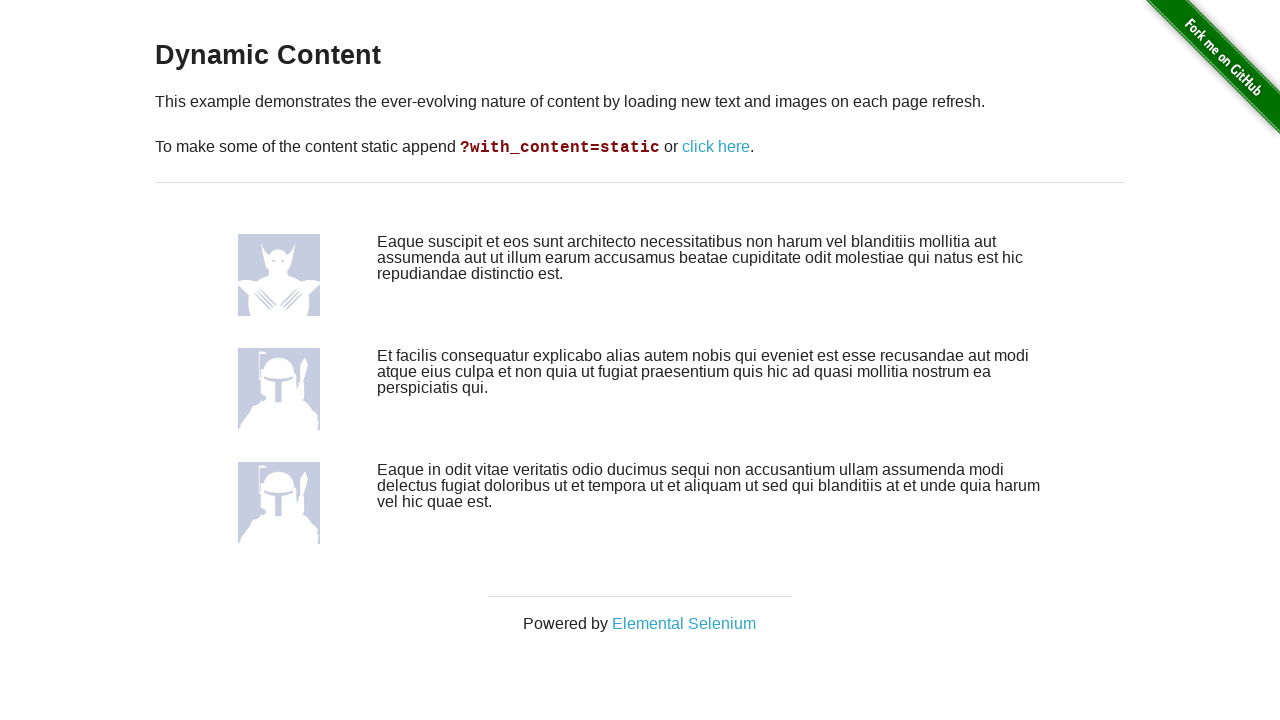

Extracted text content from initial elements
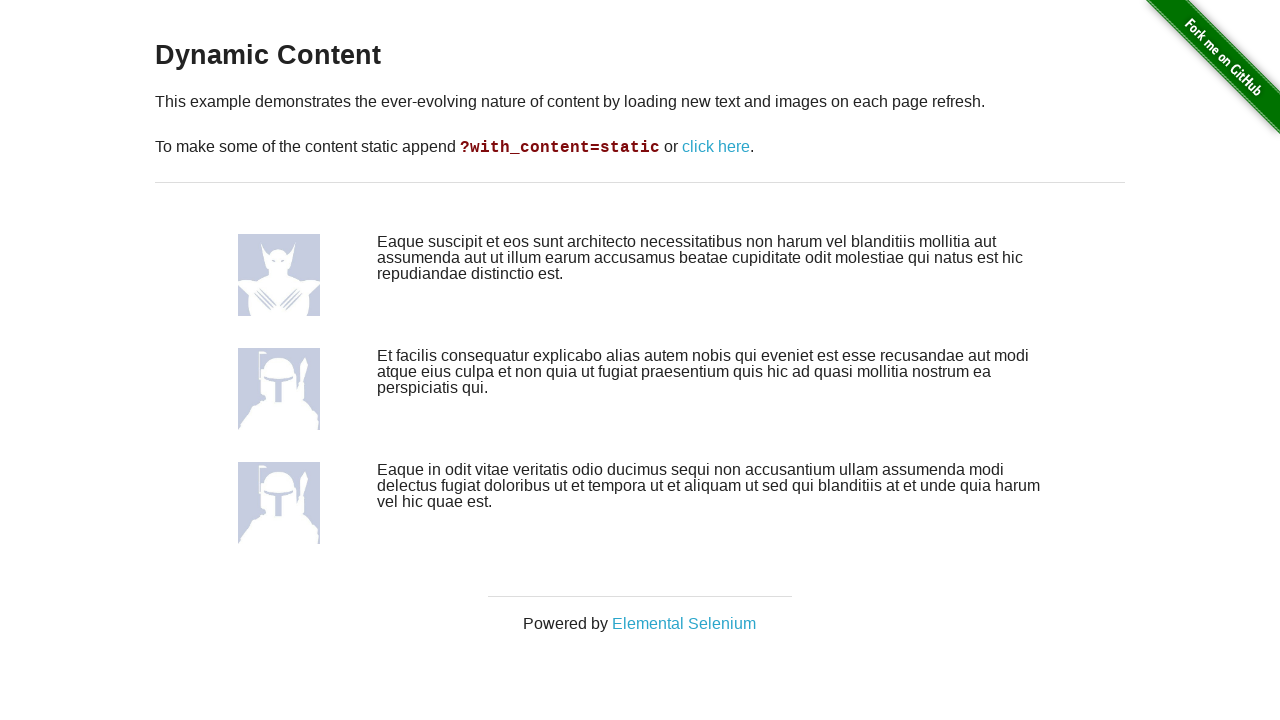

Reloaded page to trigger dynamic content change
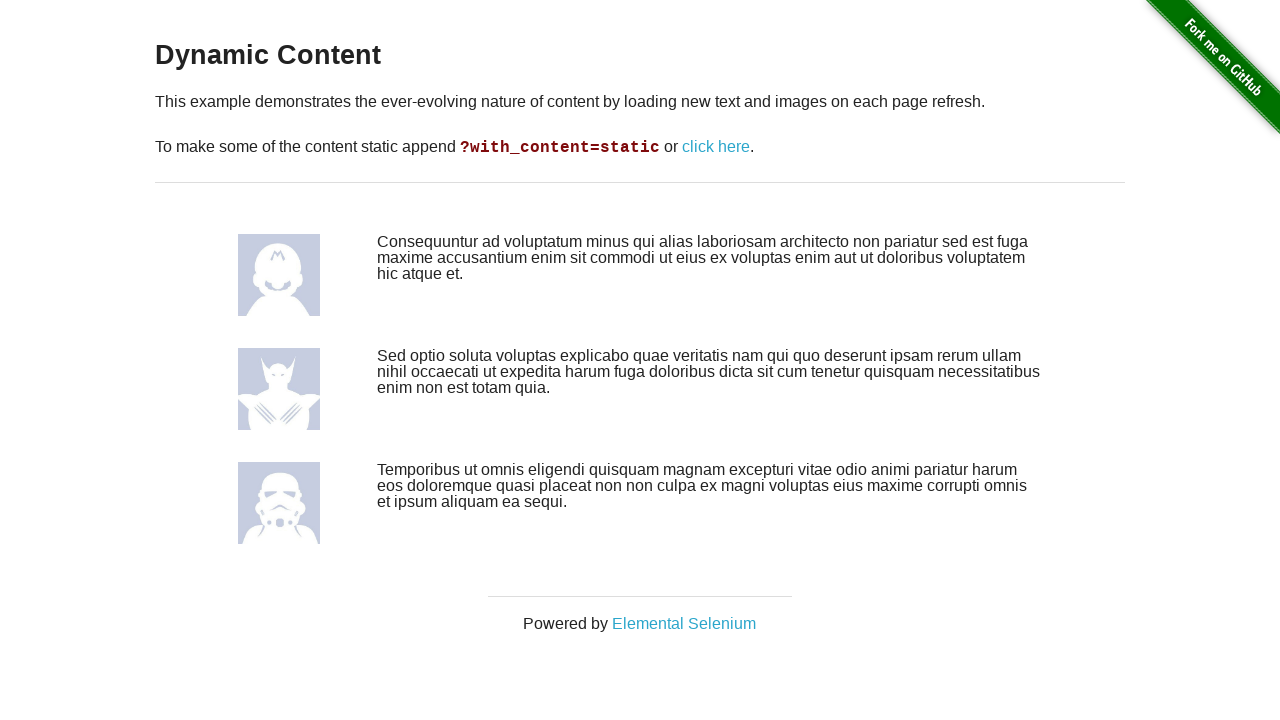

Waited for dynamic content elements to load after refresh
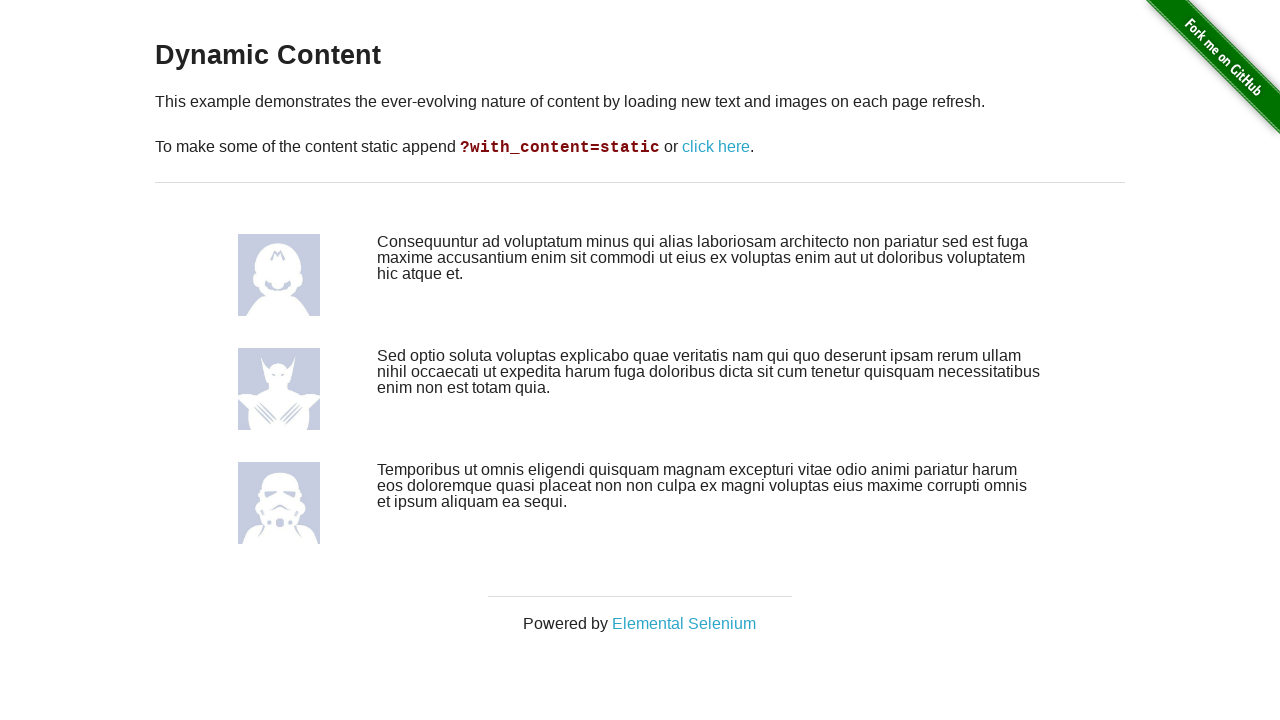

Retrieved content elements after refresh
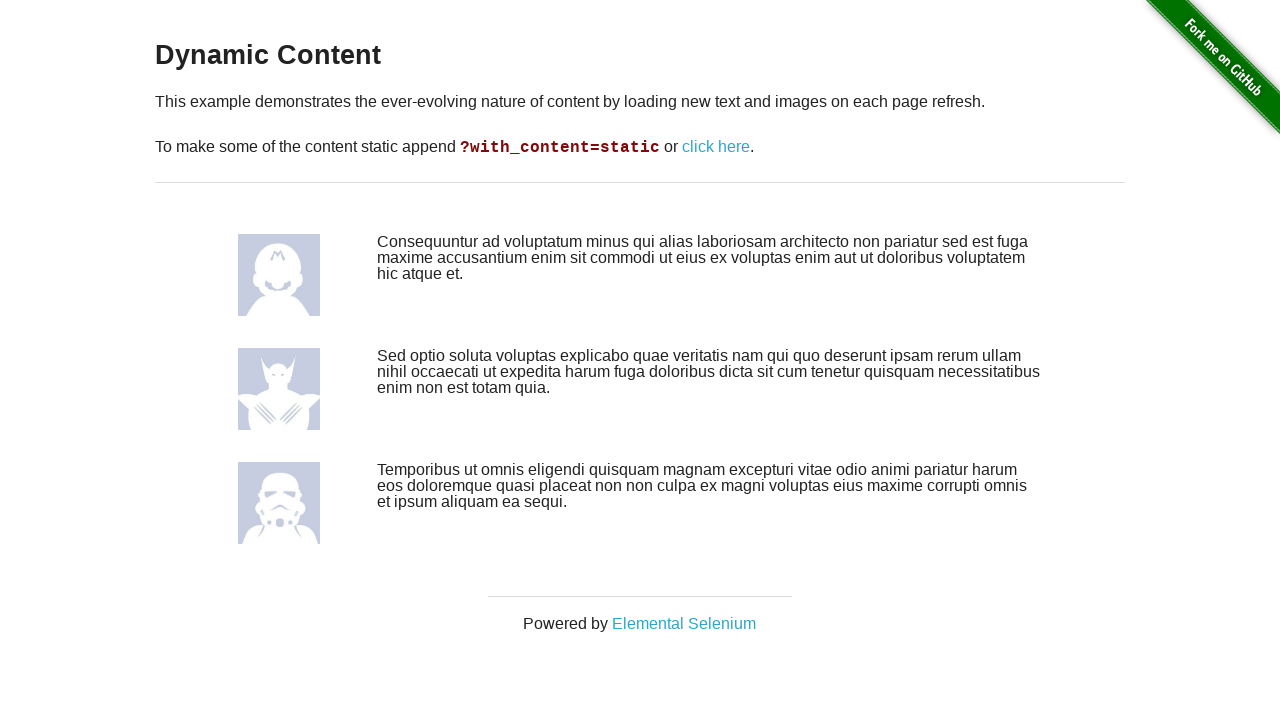

Extracted text content from refreshed elements
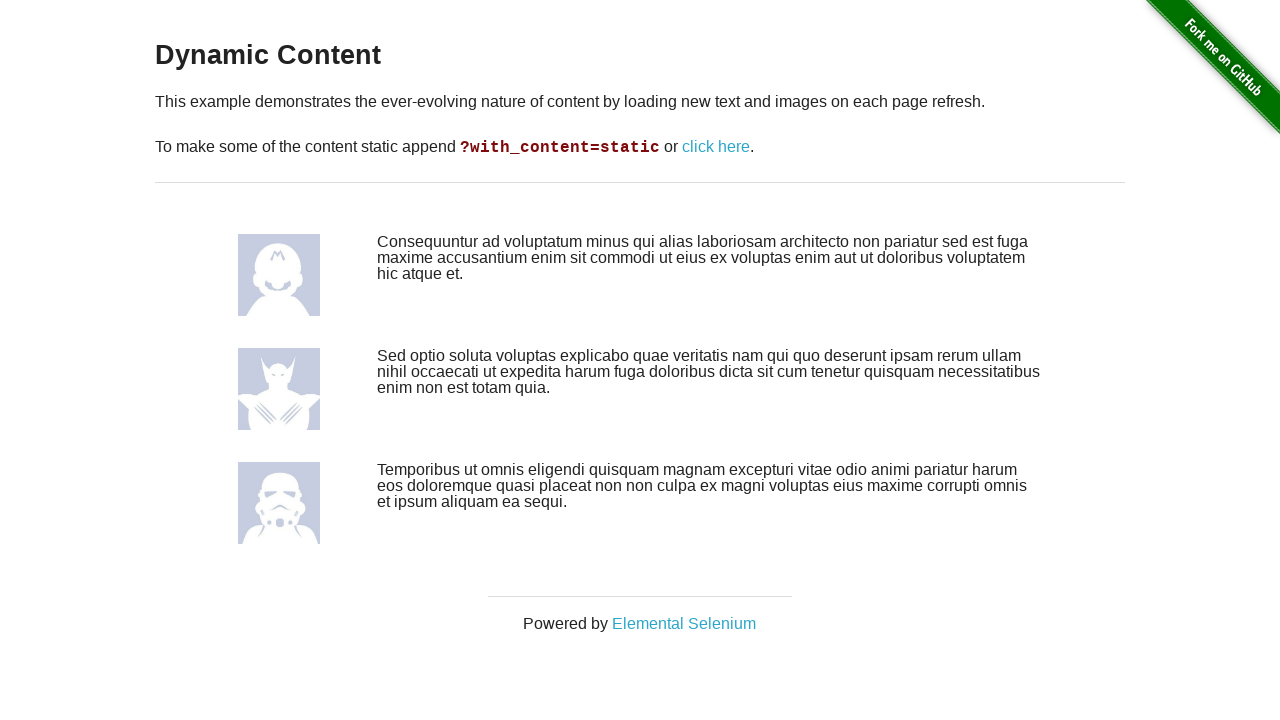

Verified that content has changed after page refresh
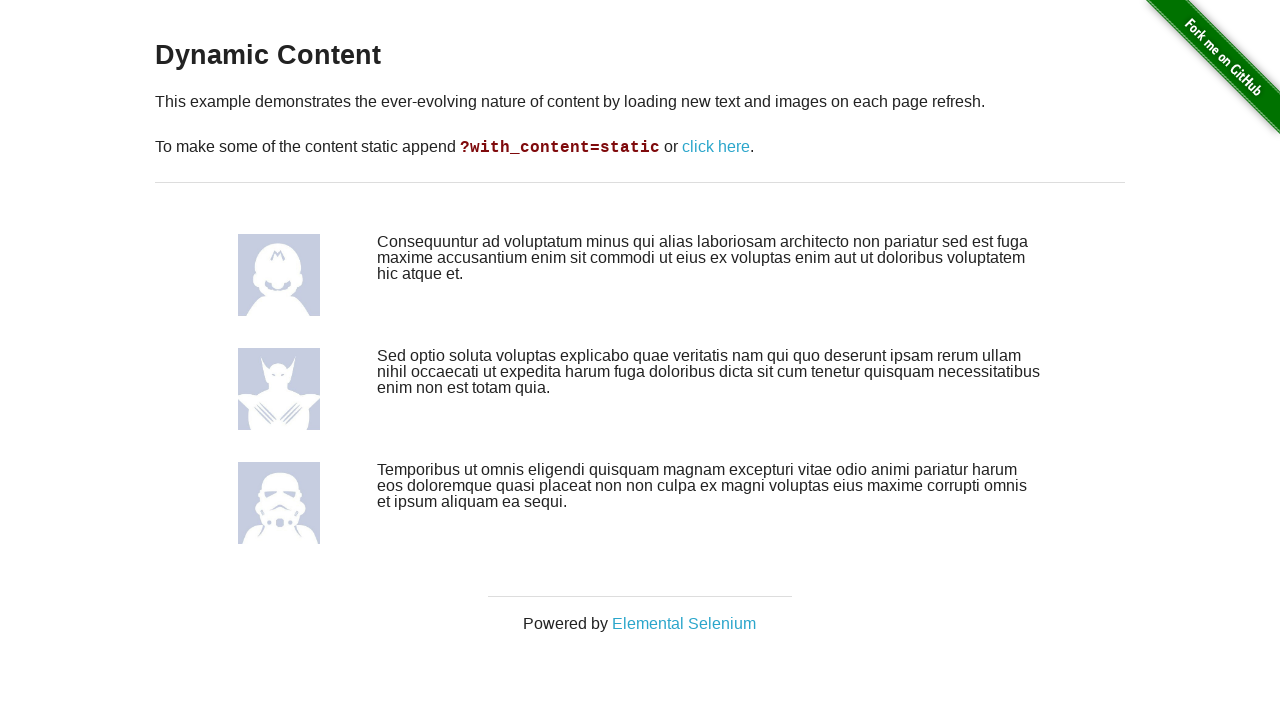

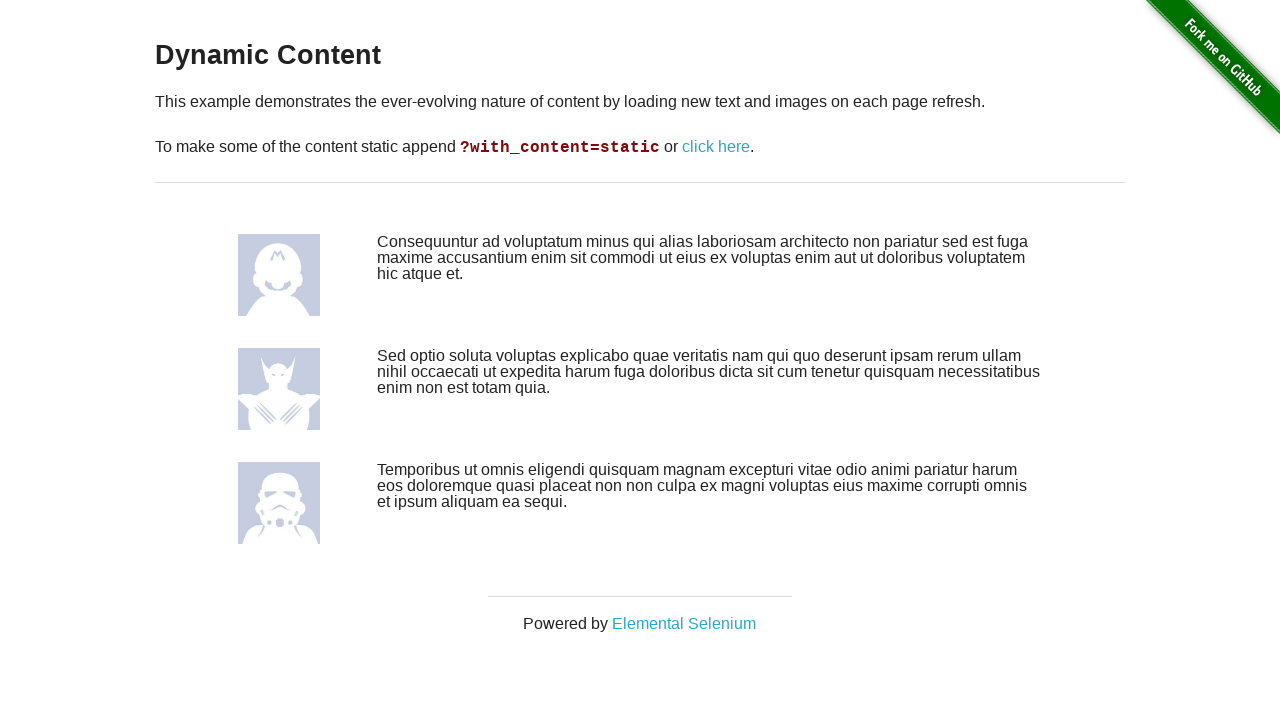